Tests JavaScript information alert by clicking a button to trigger an alert, accepting it, and verifying the success message is displayed.

Starting URL: https://loopcamp.vercel.app/javascript-alerts.html

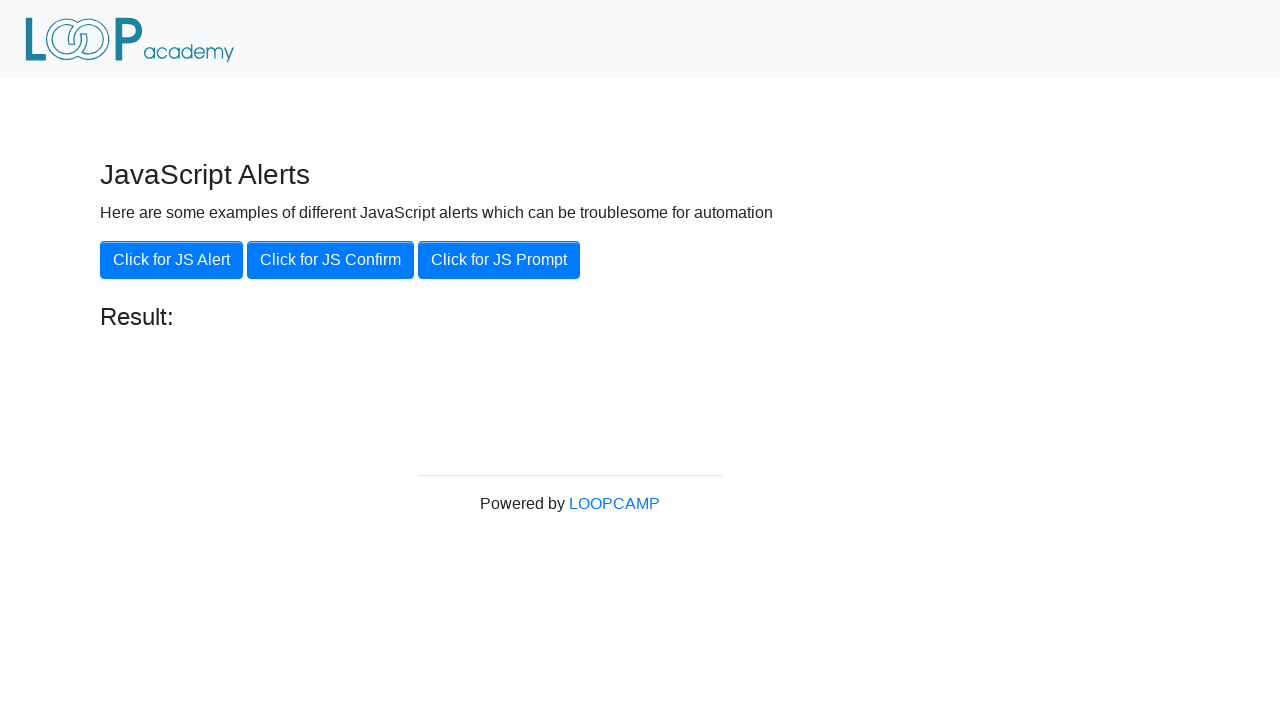

Navigated to JavaScript alerts test page
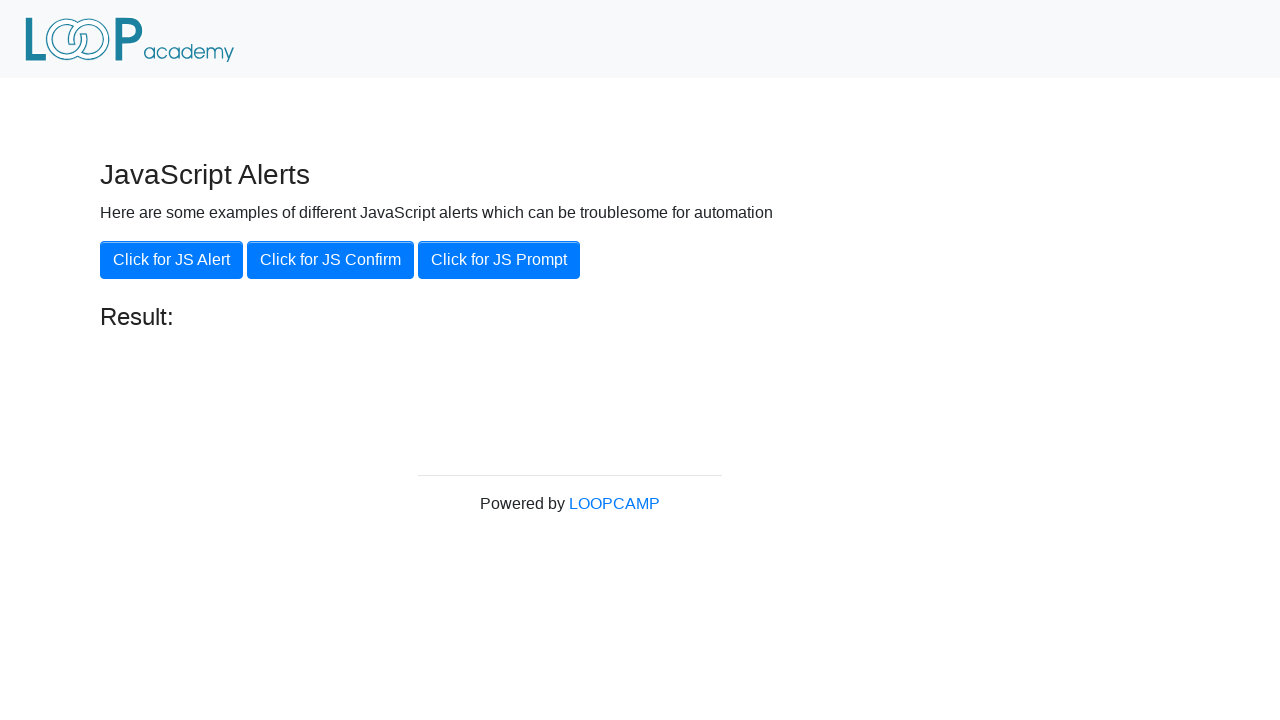

Clicked 'Click for JS Alert' button to trigger information alert at (172, 260) on xpath=//button[.='Click for JS Alert']
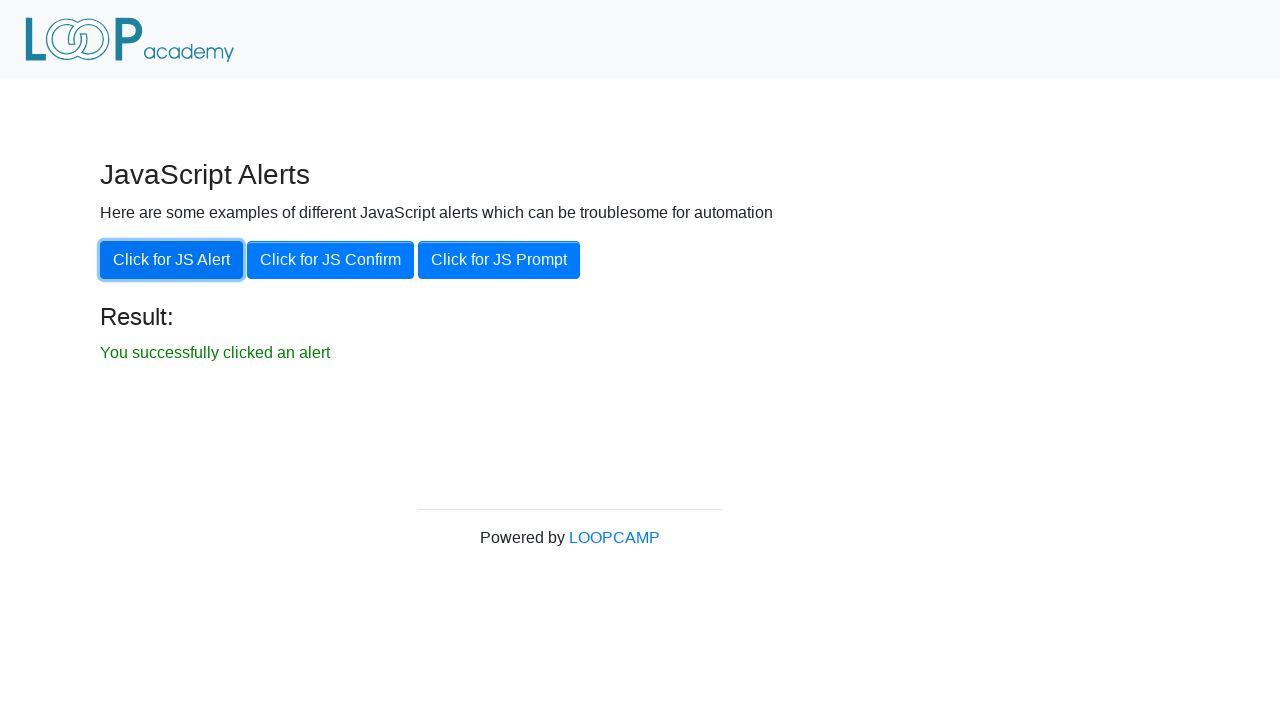

Set up dialog handler and accepted the information alert
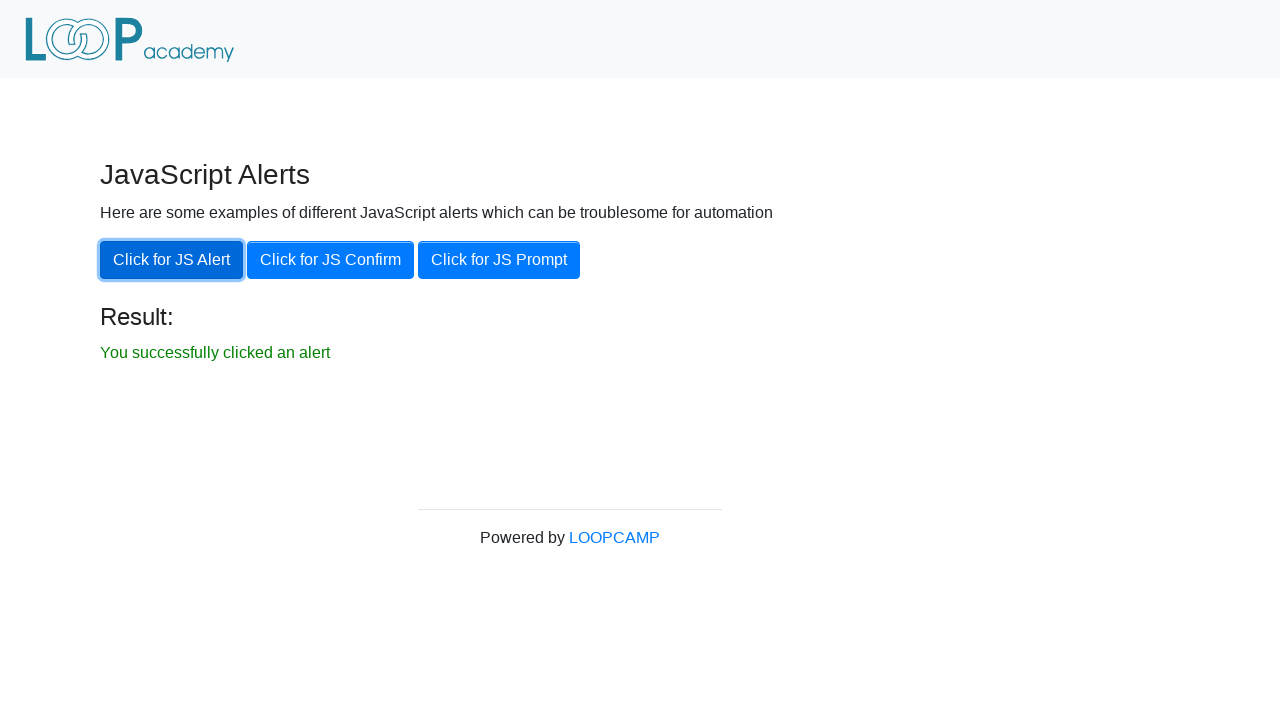

Waited for success message element to appear
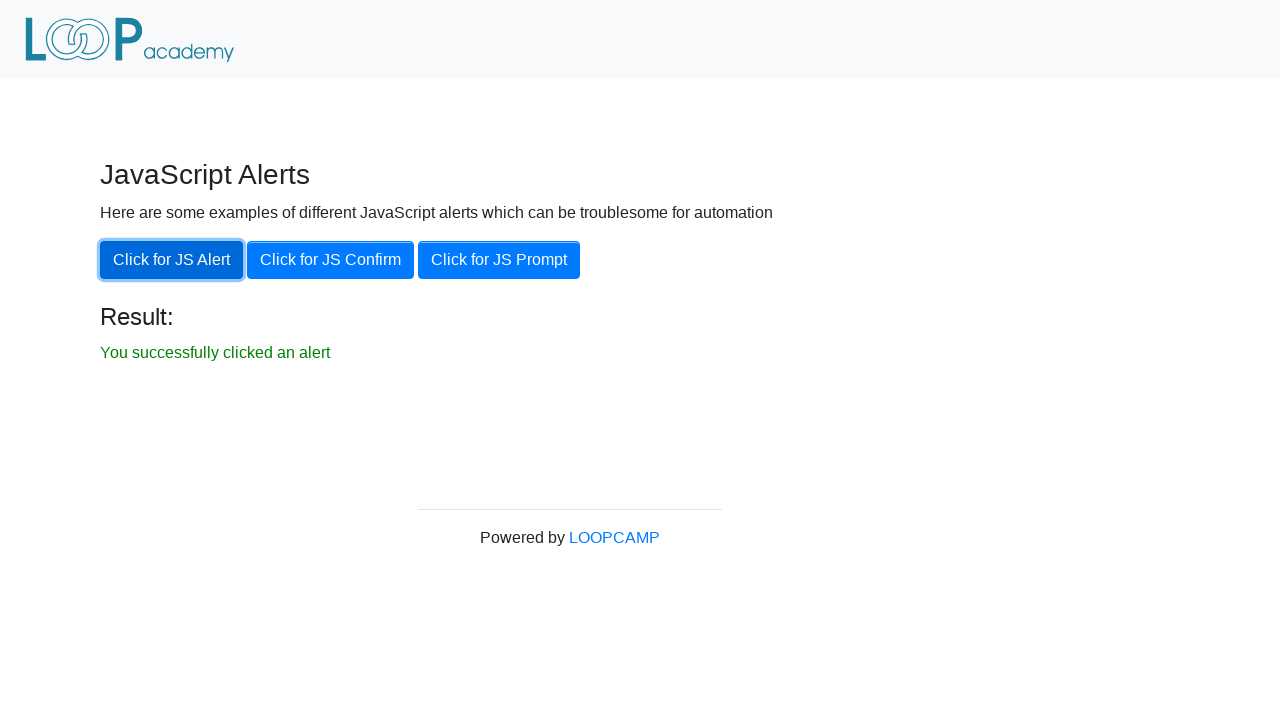

Retrieved success message text from result element
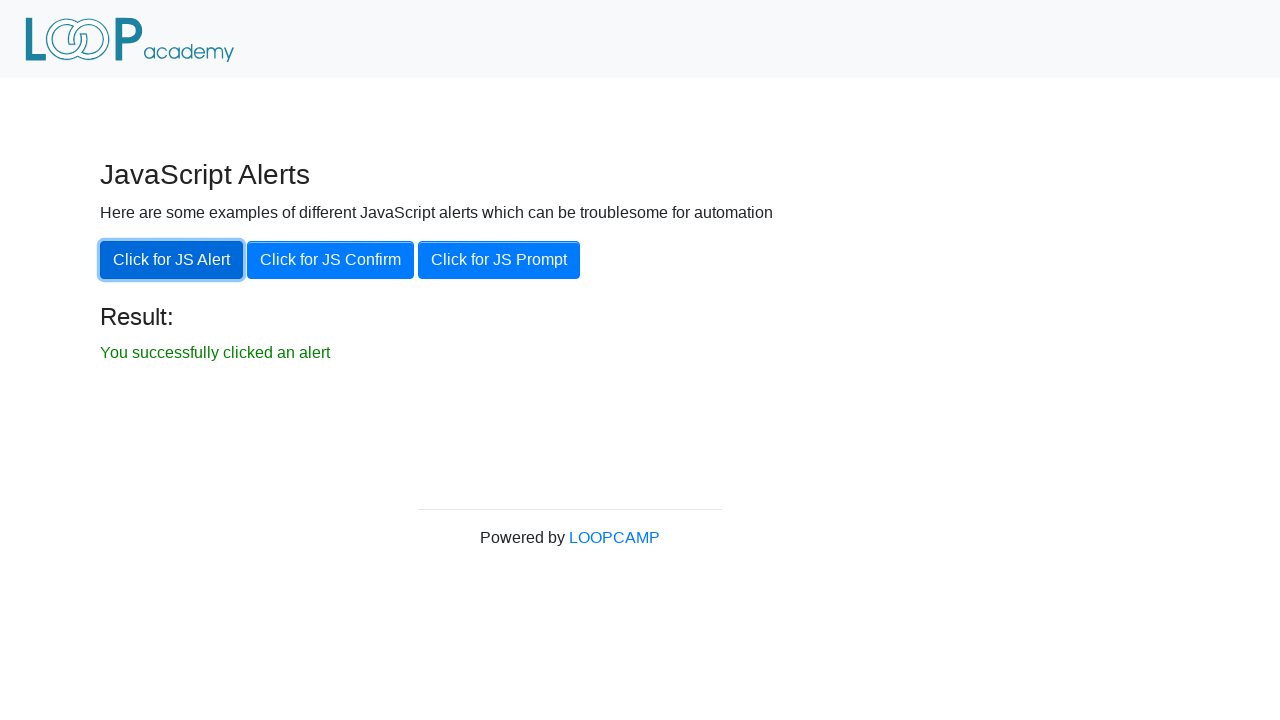

Verified success message displays 'You successfully clicked an alert'
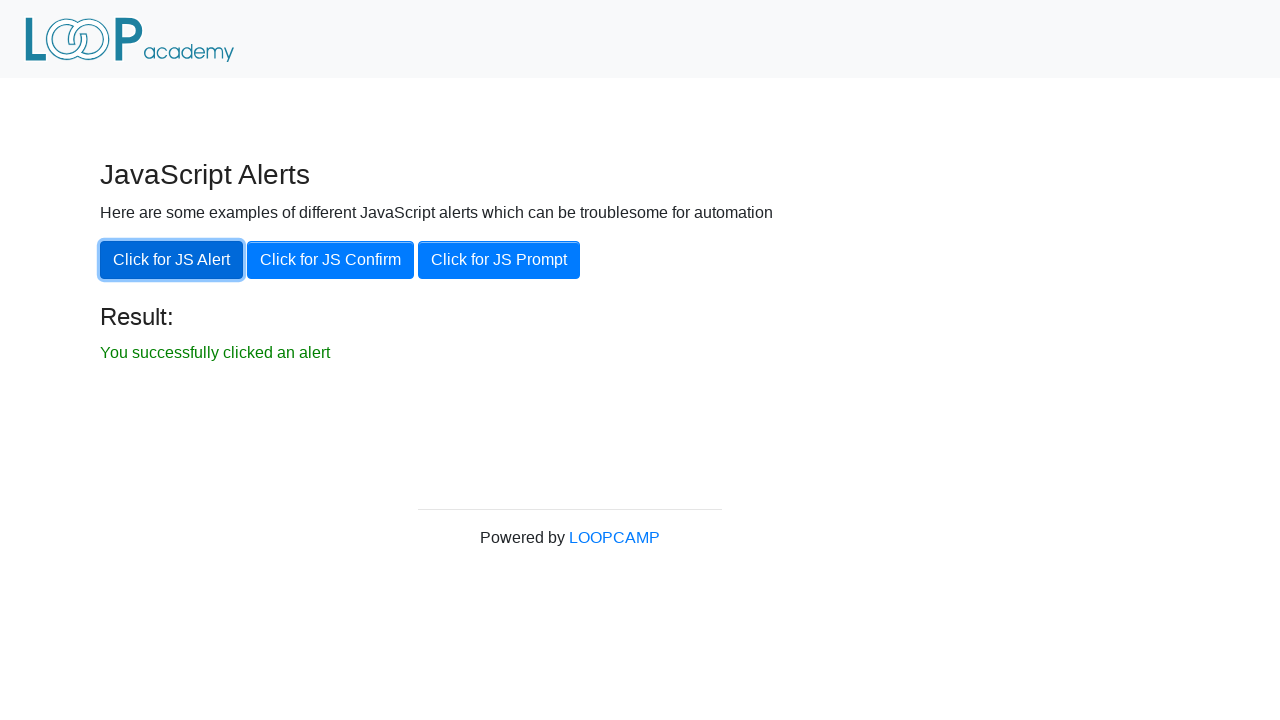

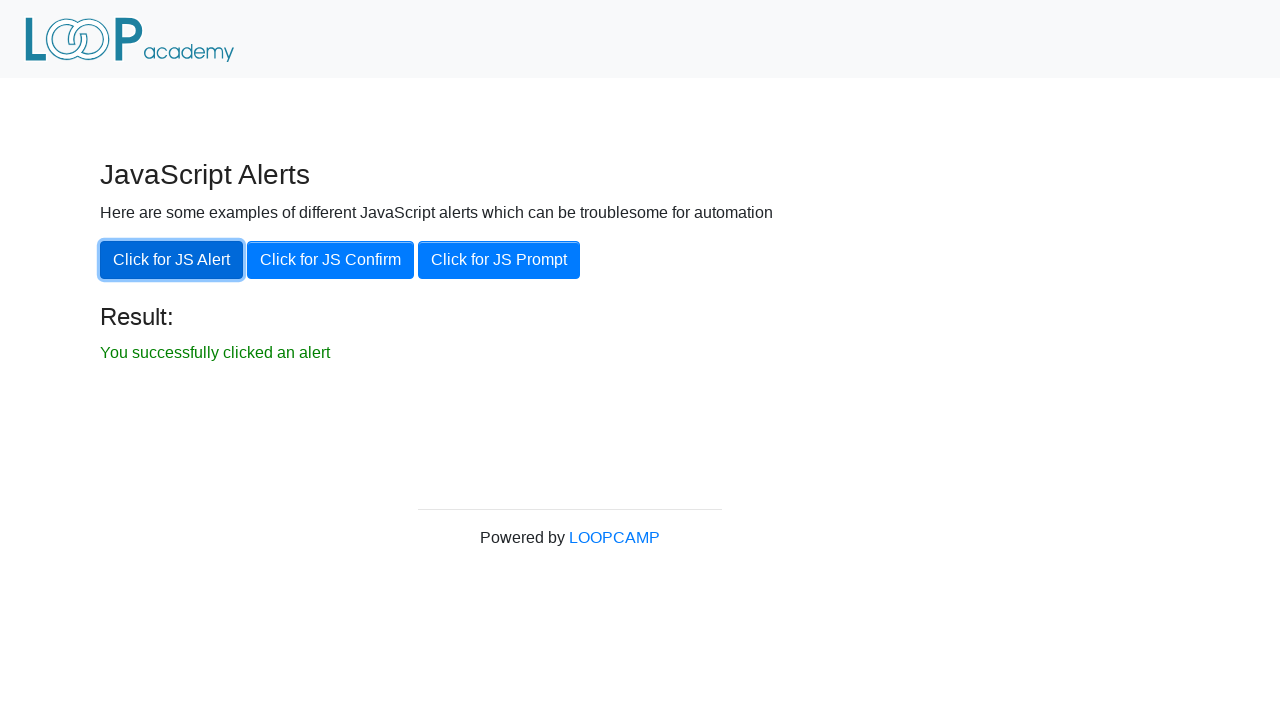